Tests various checkbox interactions on LeafGround including basic checkbox, ajax checkbox with notification, language selection, tri-state checkbox, toggle switch, disabled checkbox verification, and multi-select city dropdown.

Starting URL: https://leafground.com/checkbox.xhtml

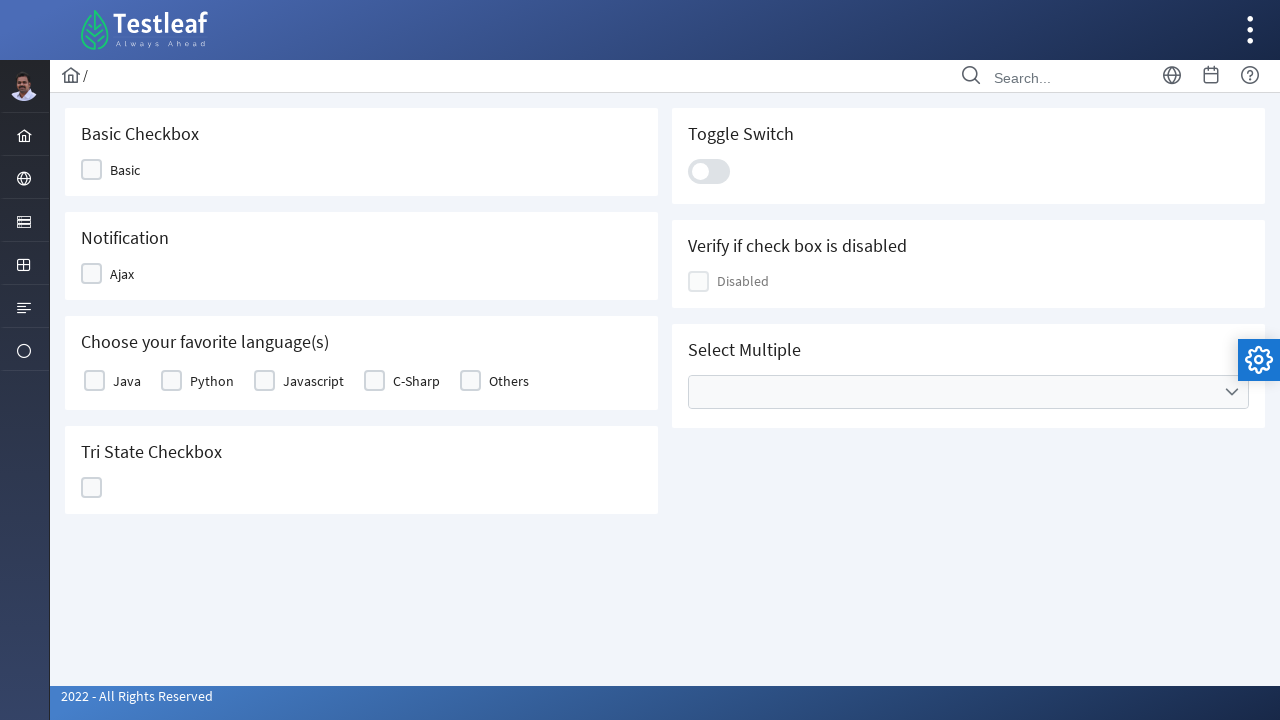

Clicked basic checkbox at (125, 170) on xpath=//span[contains(text(),'Basic')]
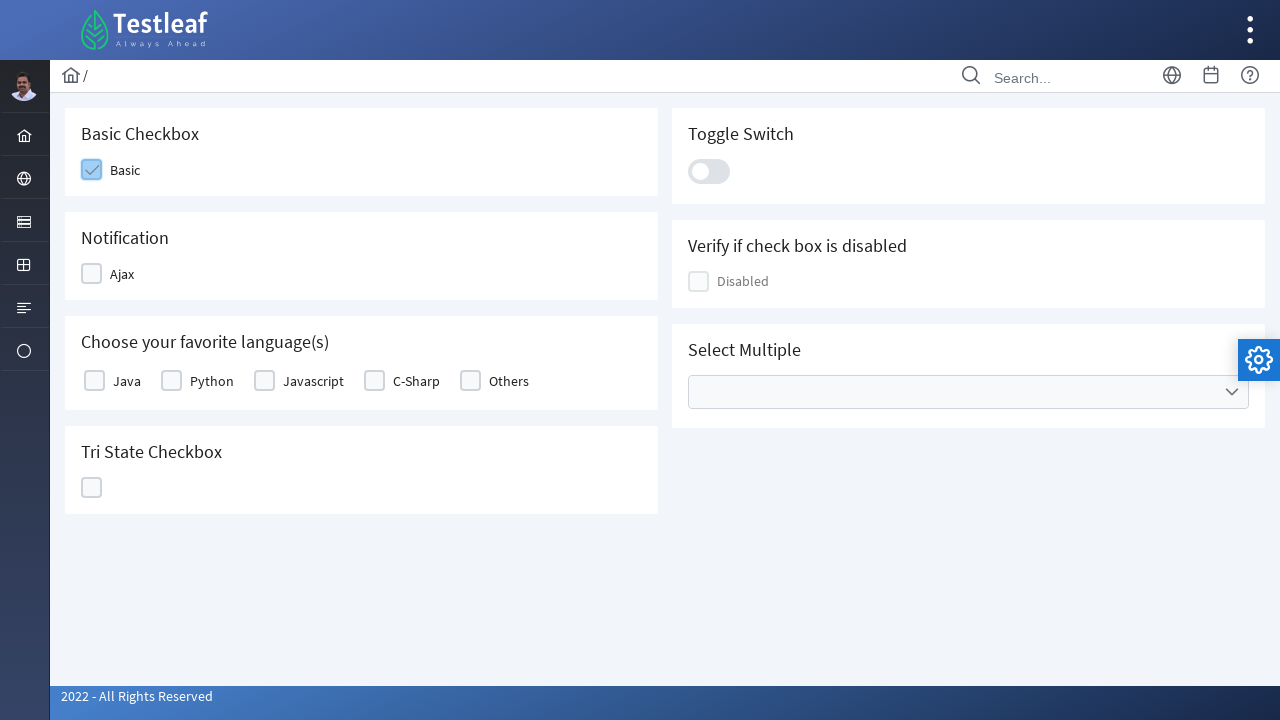

Clicked Ajax/Notification checkbox at (122, 274) on xpath=//span[contains(text(),'Ajax')]
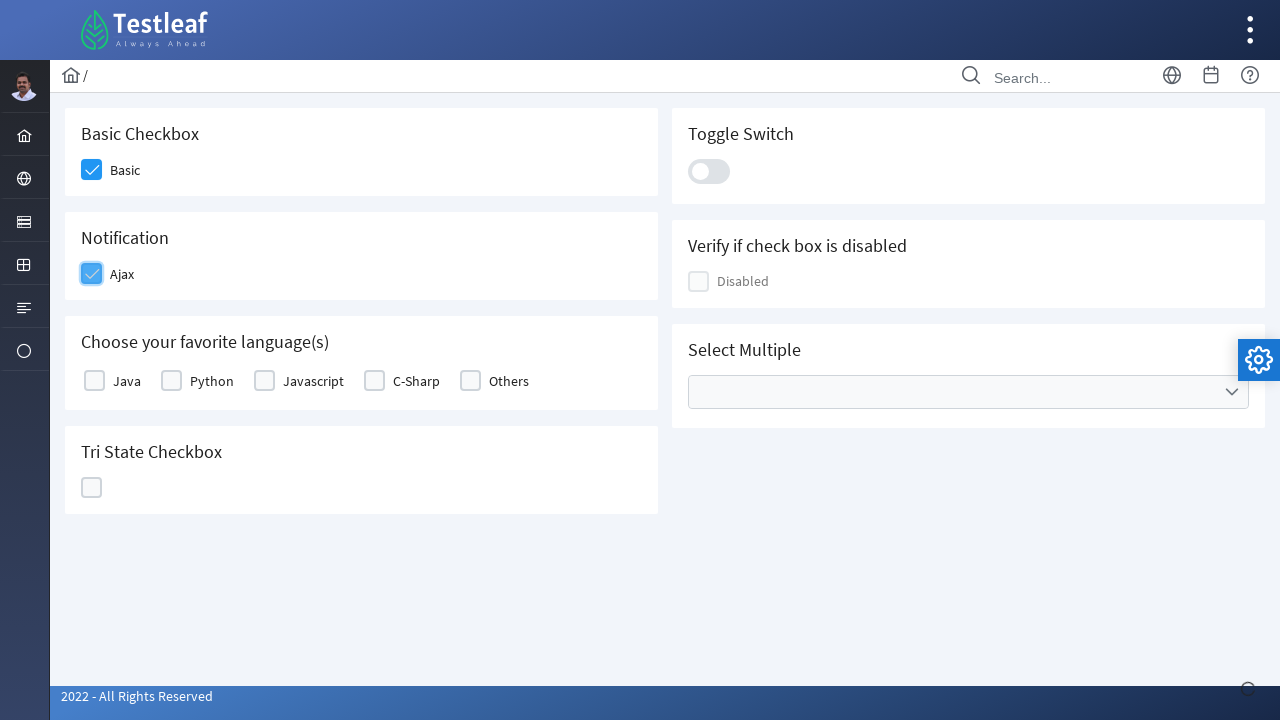

Growl notification appeared
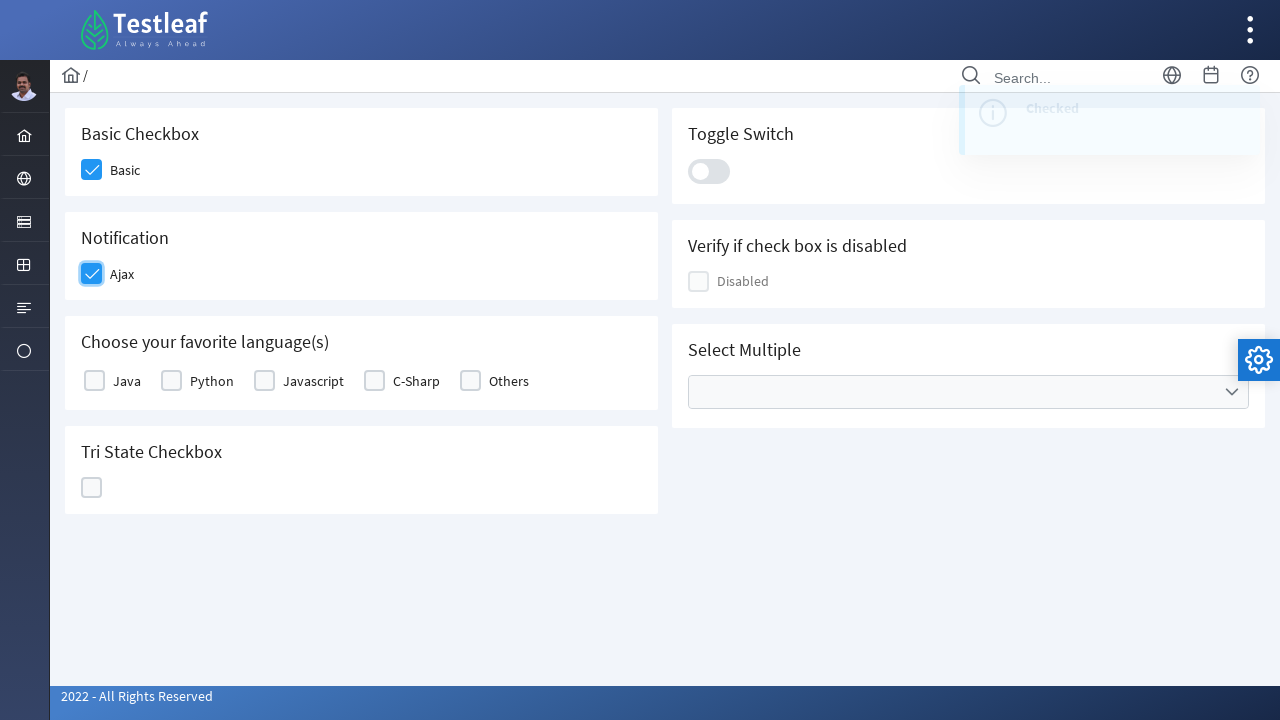

Selected Java as favorite language at (127, 381) on xpath=//label[contains(text(),'Java')]
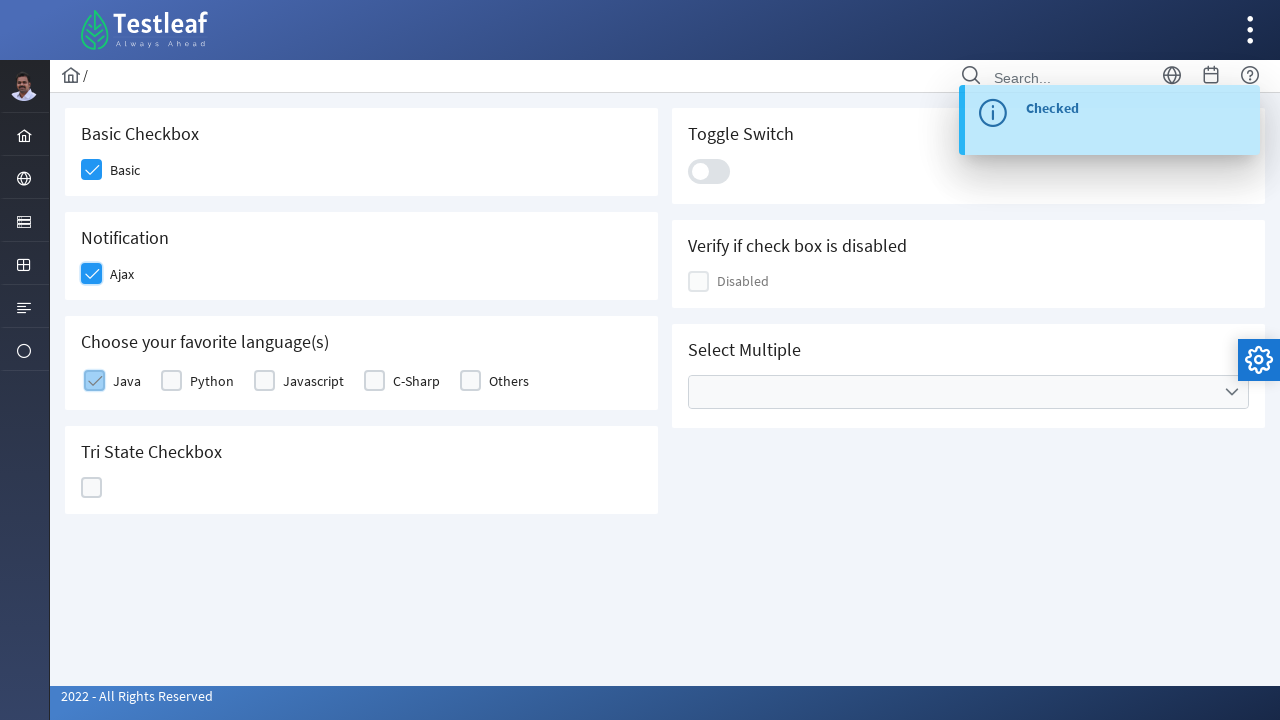

Clicked tri-state checkbox at (92, 488) on xpath=//h5[contains(text(),'Tri')]/parent::div//div[contains(@class,'ui-chkbox-b
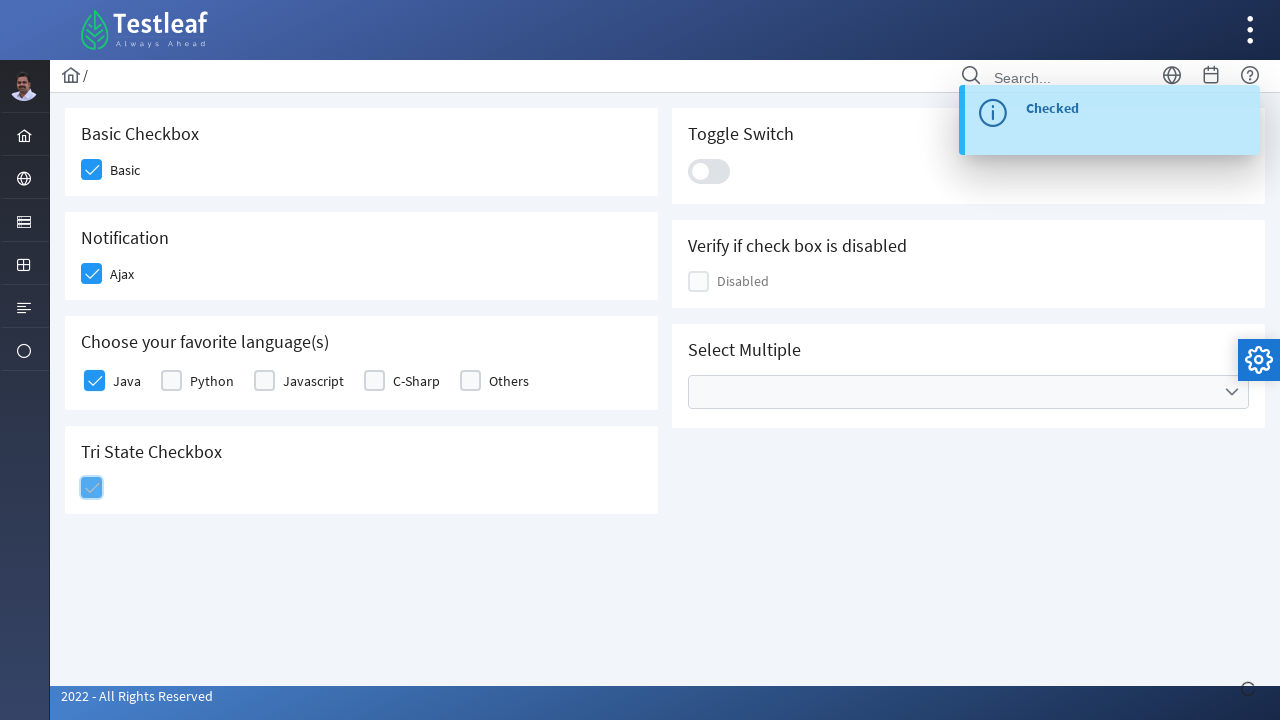

Waited for state message (2000ms timeout)
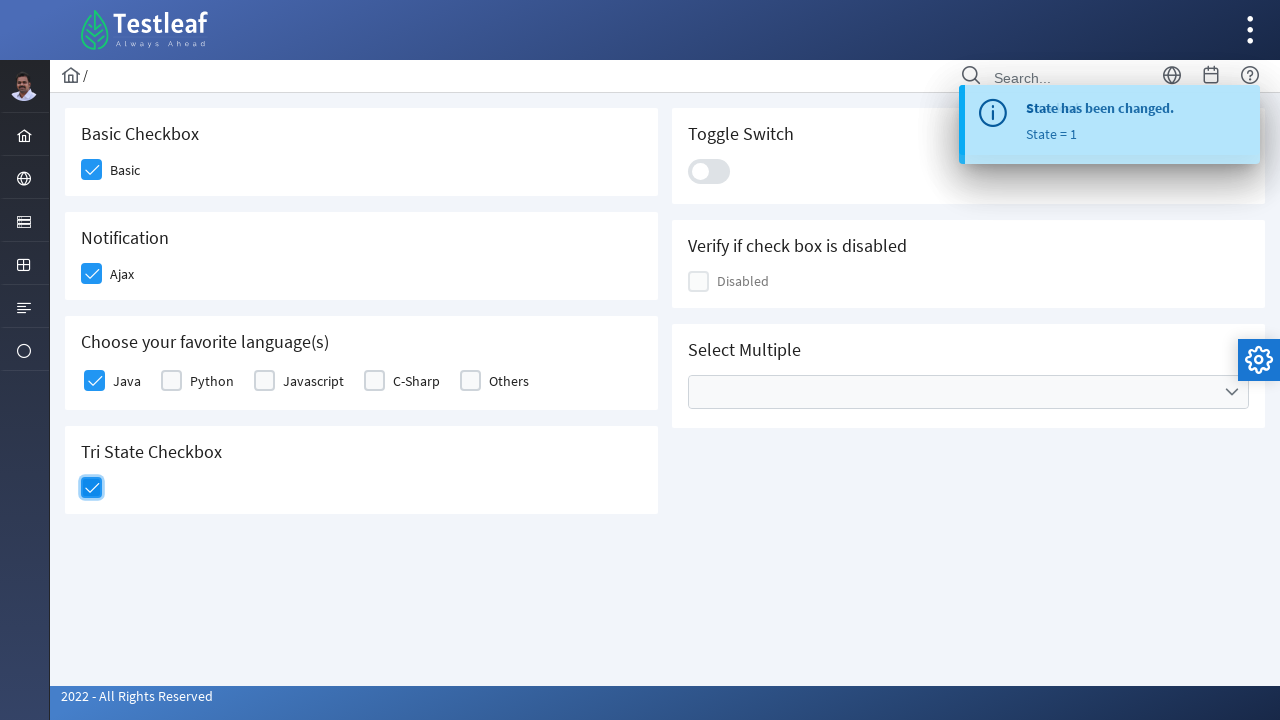

Tri-state checkbox state message loaded
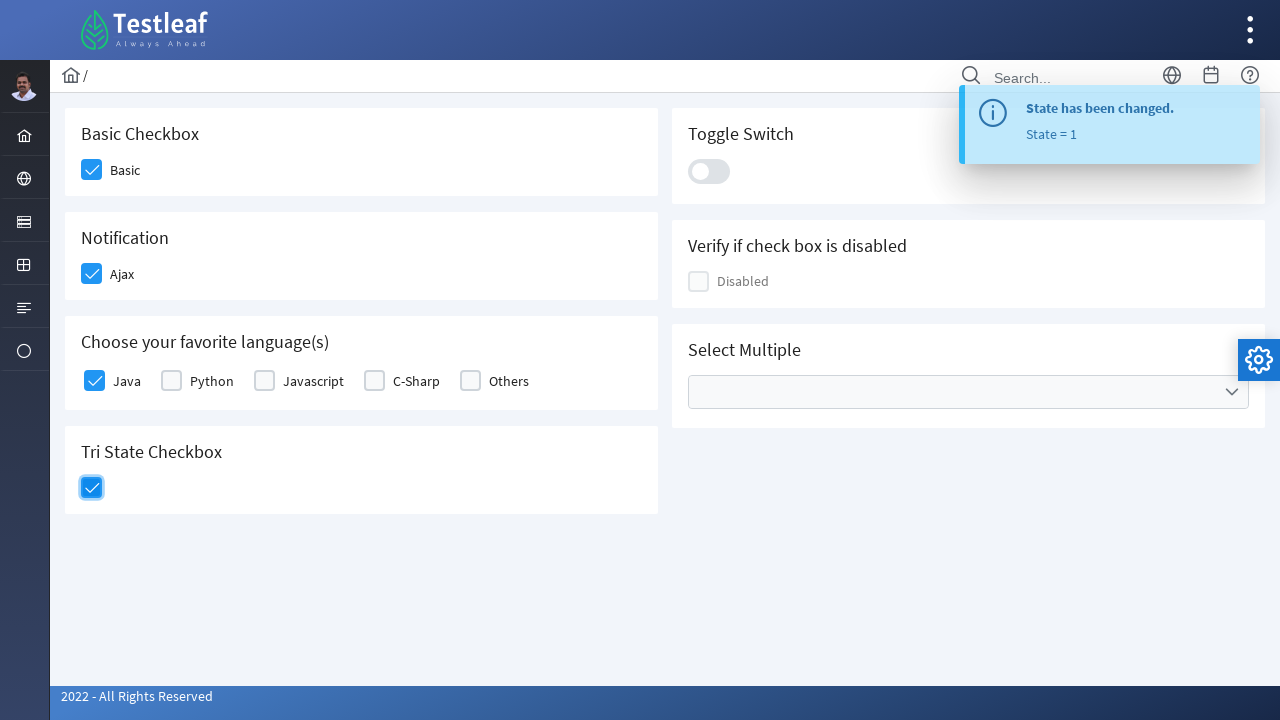

Enabled toggle switch at (709, 171) on .ui-toggleswitch-slider
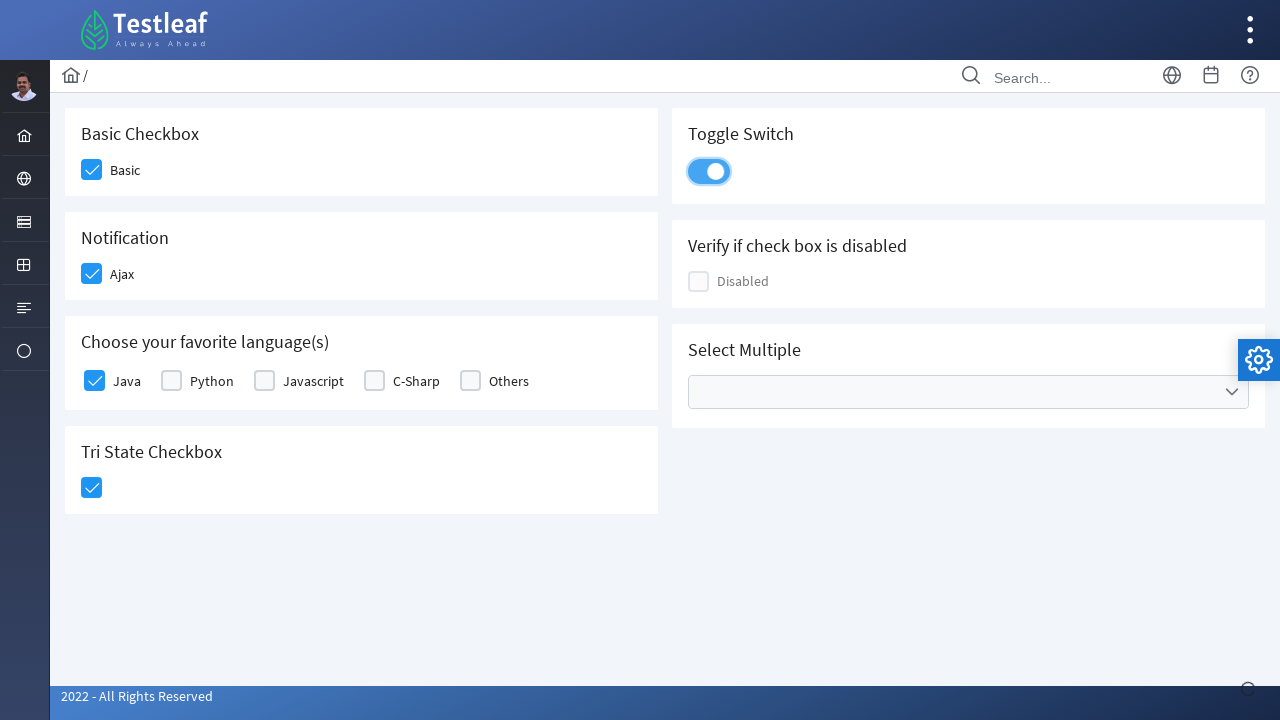

Toggle switch notification appeared
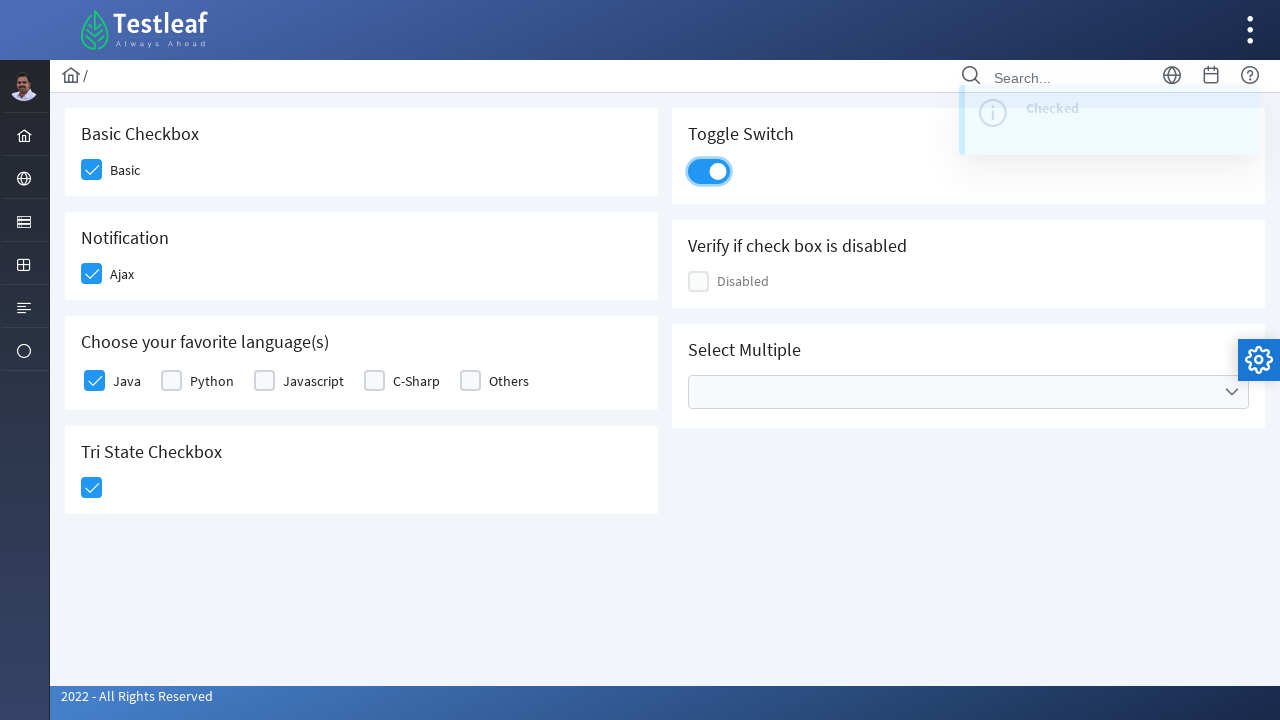

Clicked cities multi-select dropdown at (968, 392) on xpath=//ul[@data-label='Cities']
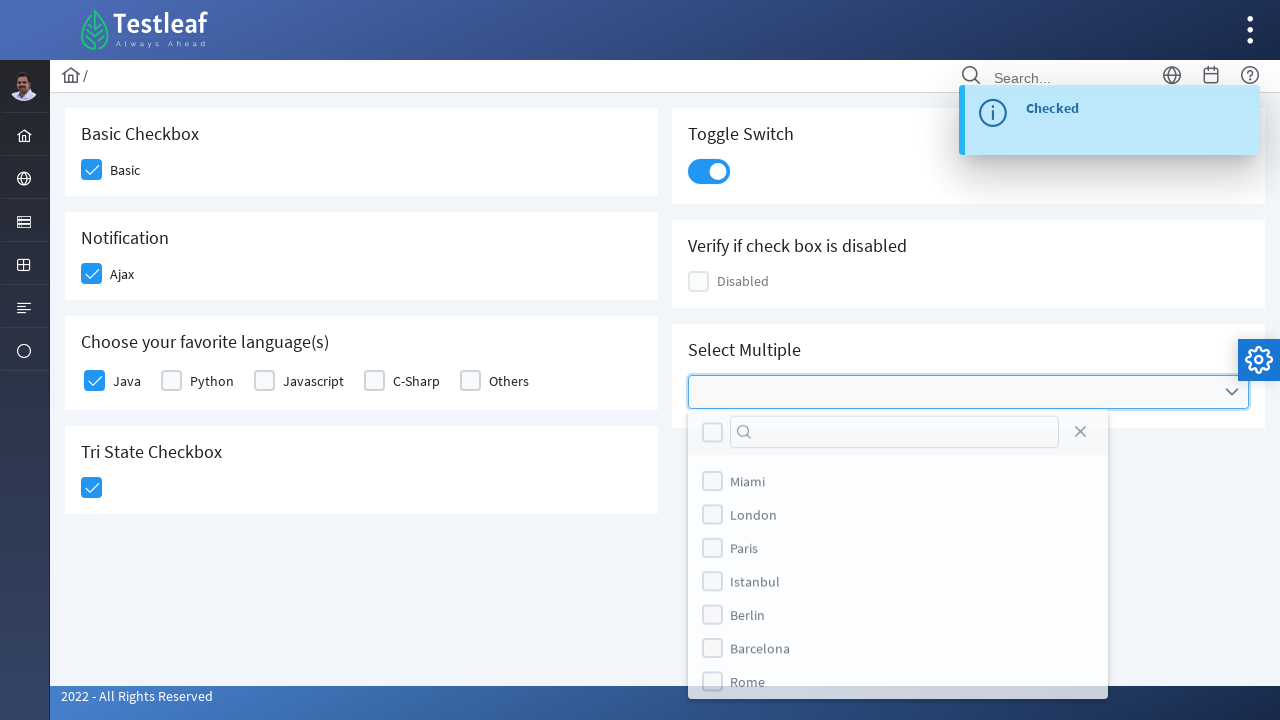

Waited for dropdown options to load (1000ms timeout)
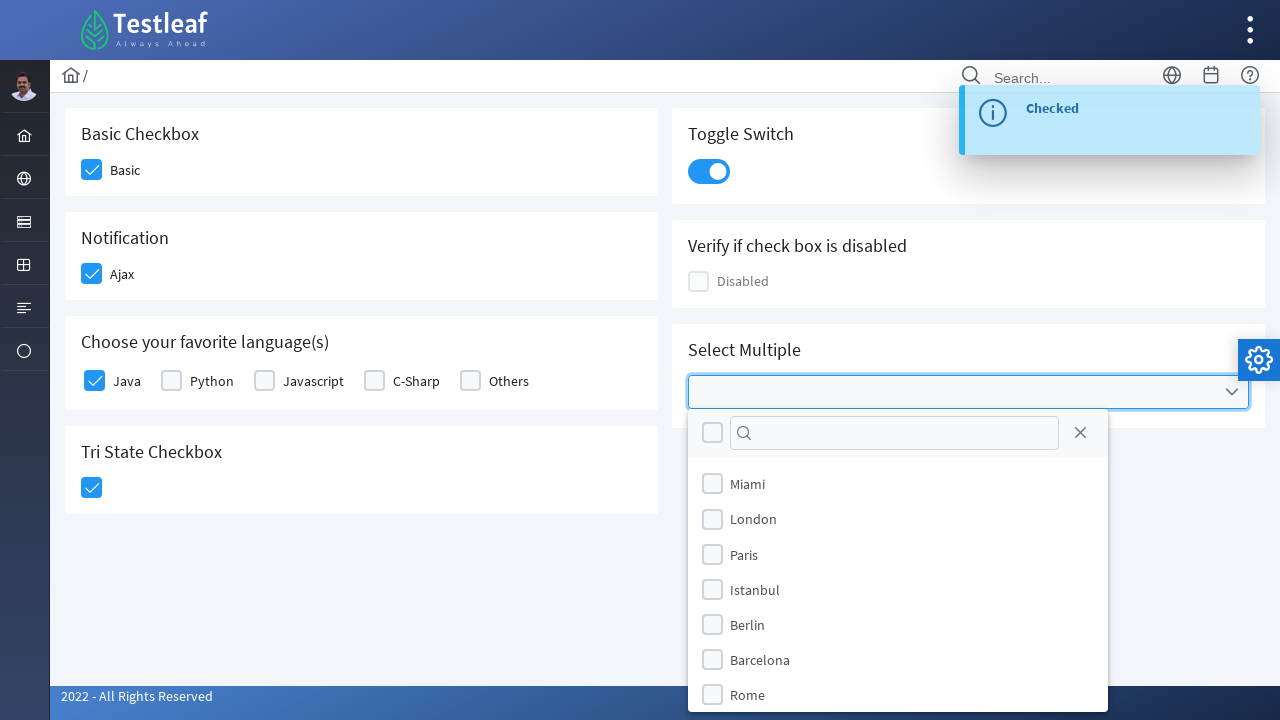

Selected London from cities dropdown at (712, 519) on xpath=//li[@data-item-value='London']//div
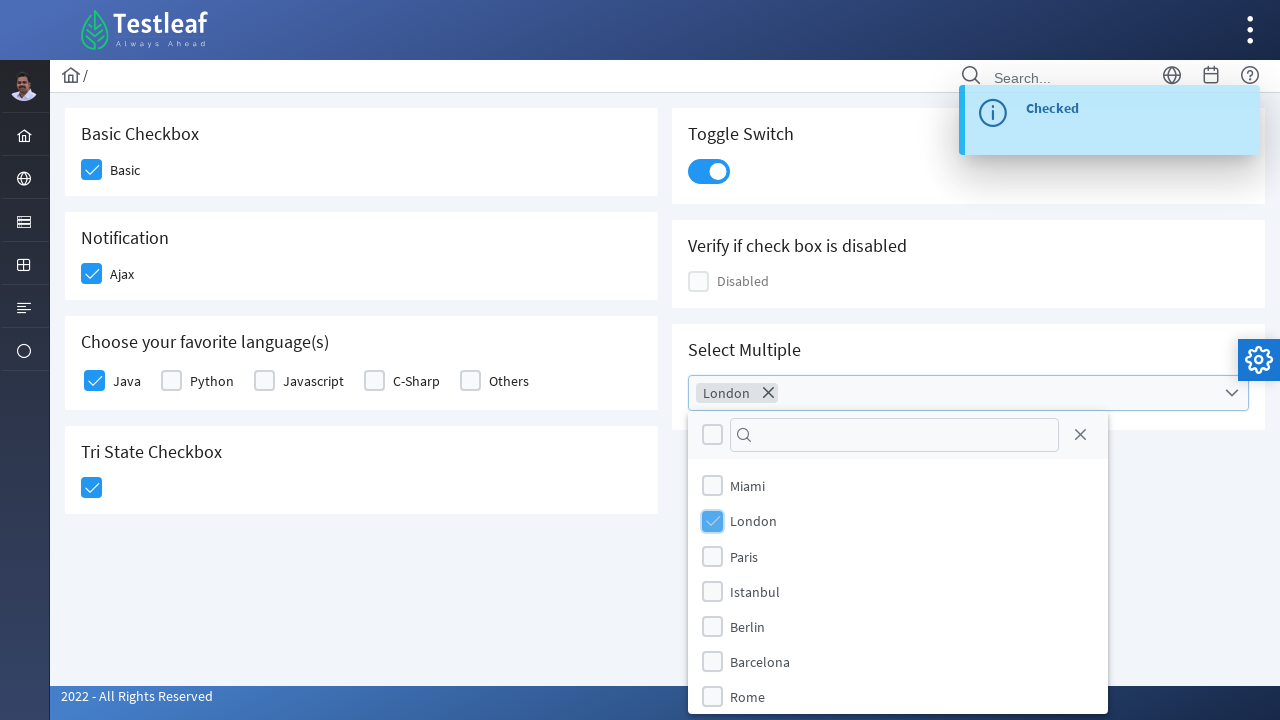

Selected Rome from cities dropdown at (712, 697) on xpath=//li[@data-item-value='Rome']//div
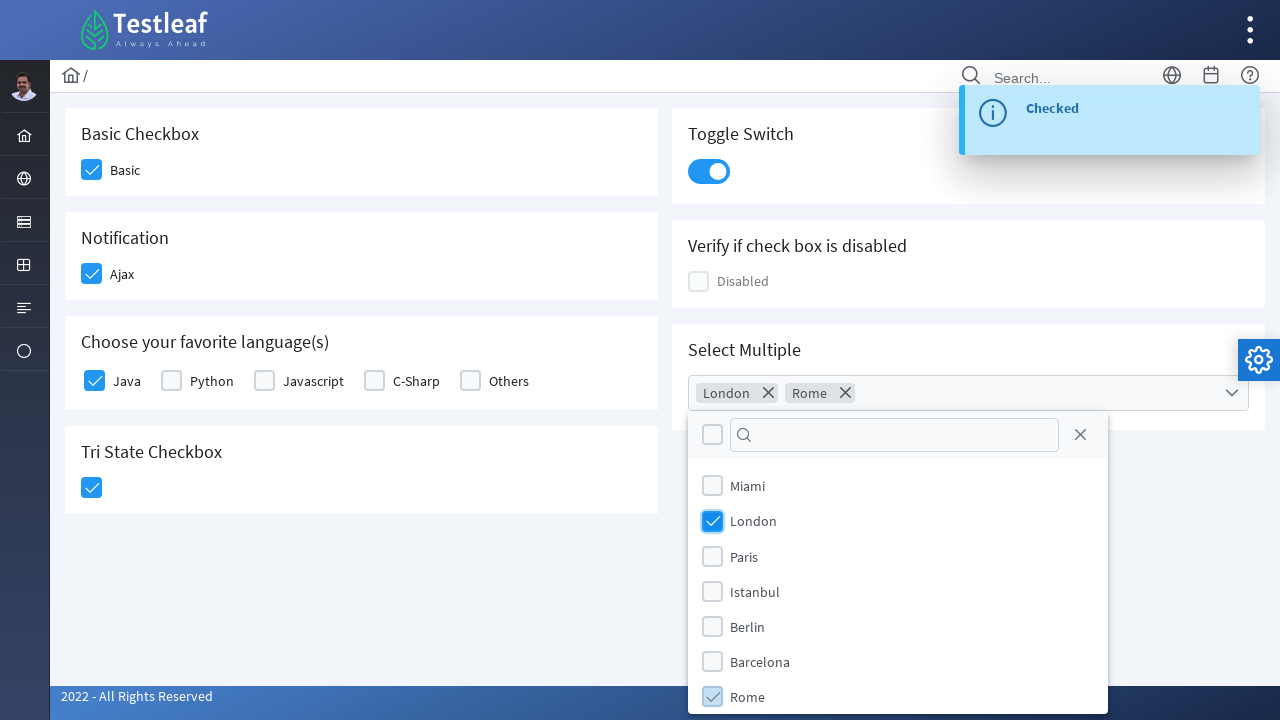

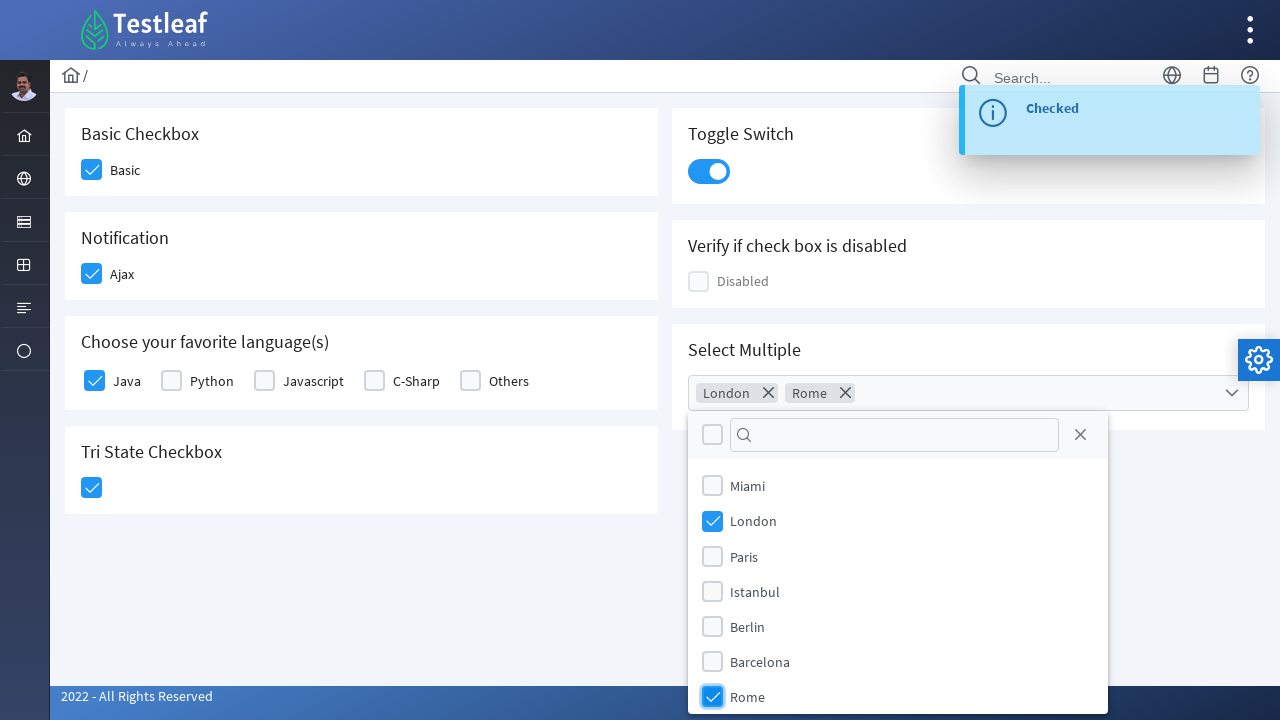